Tests file upload functionality by uploading a file and clicking the submit button to complete the upload process

Starting URL: https://the-internet.herokuapp.com/upload

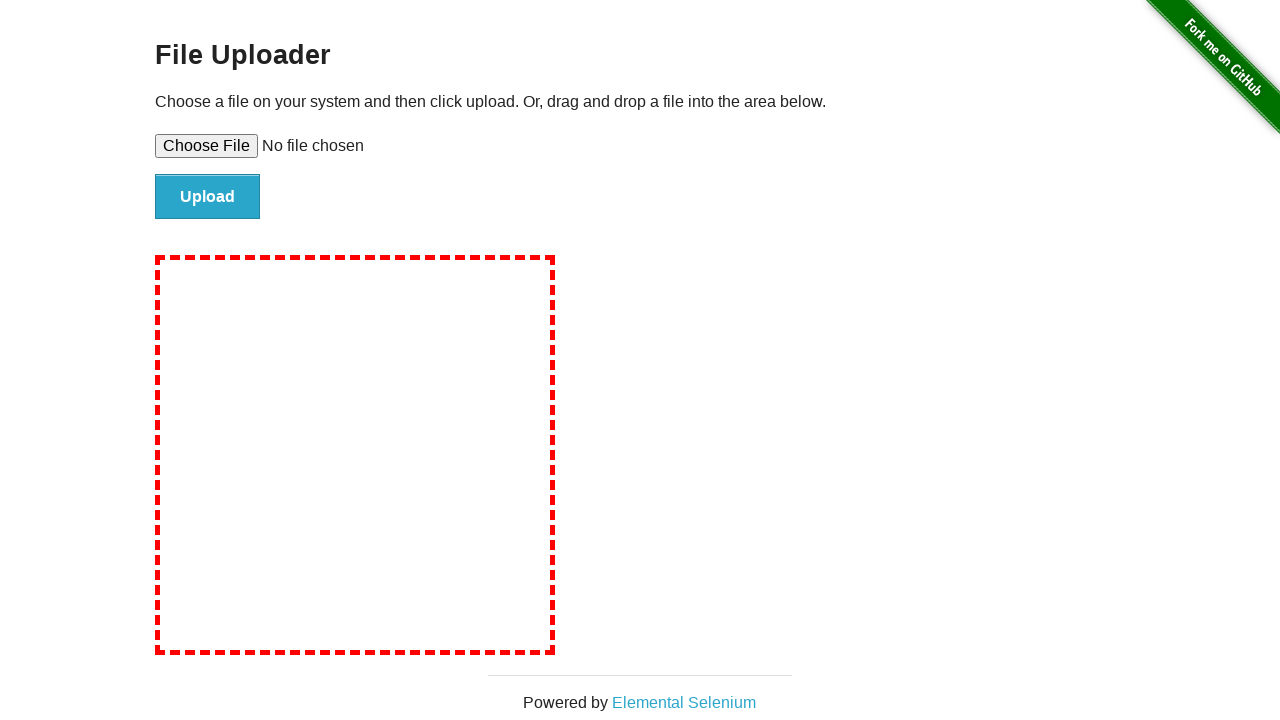

Selected test file for upload
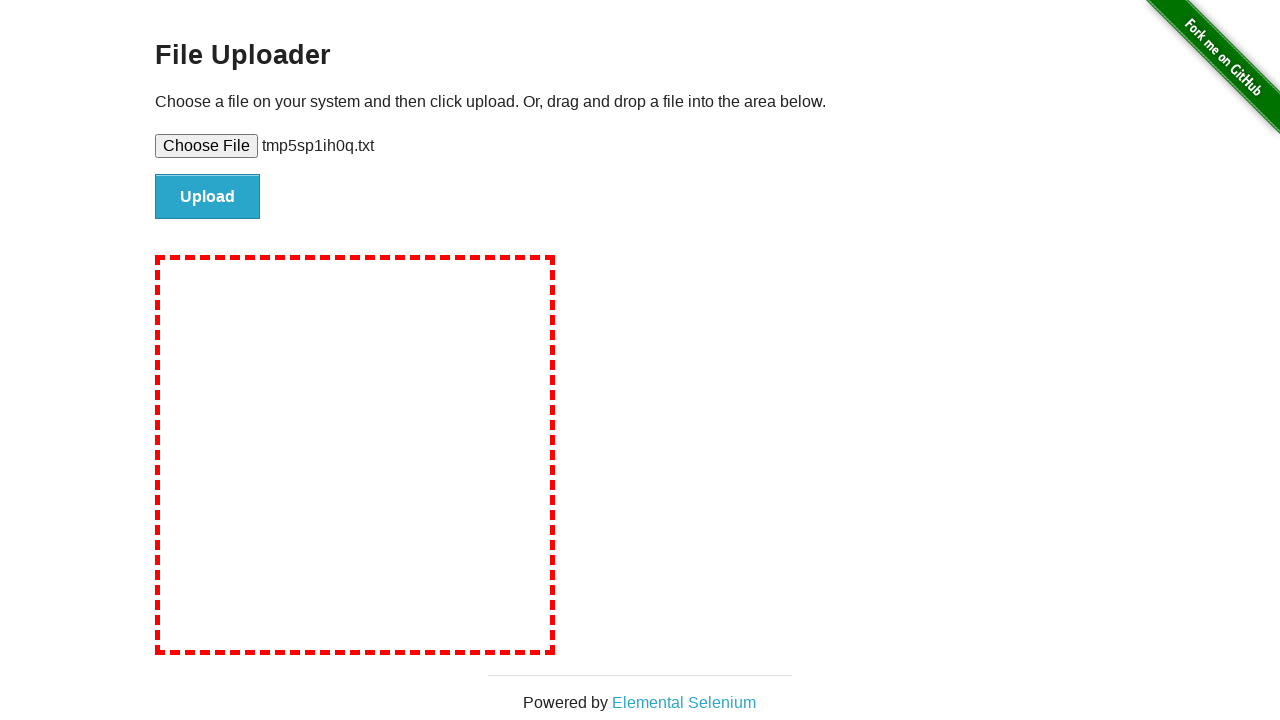

Clicked submit button to complete file upload at (208, 197) on #file-submit
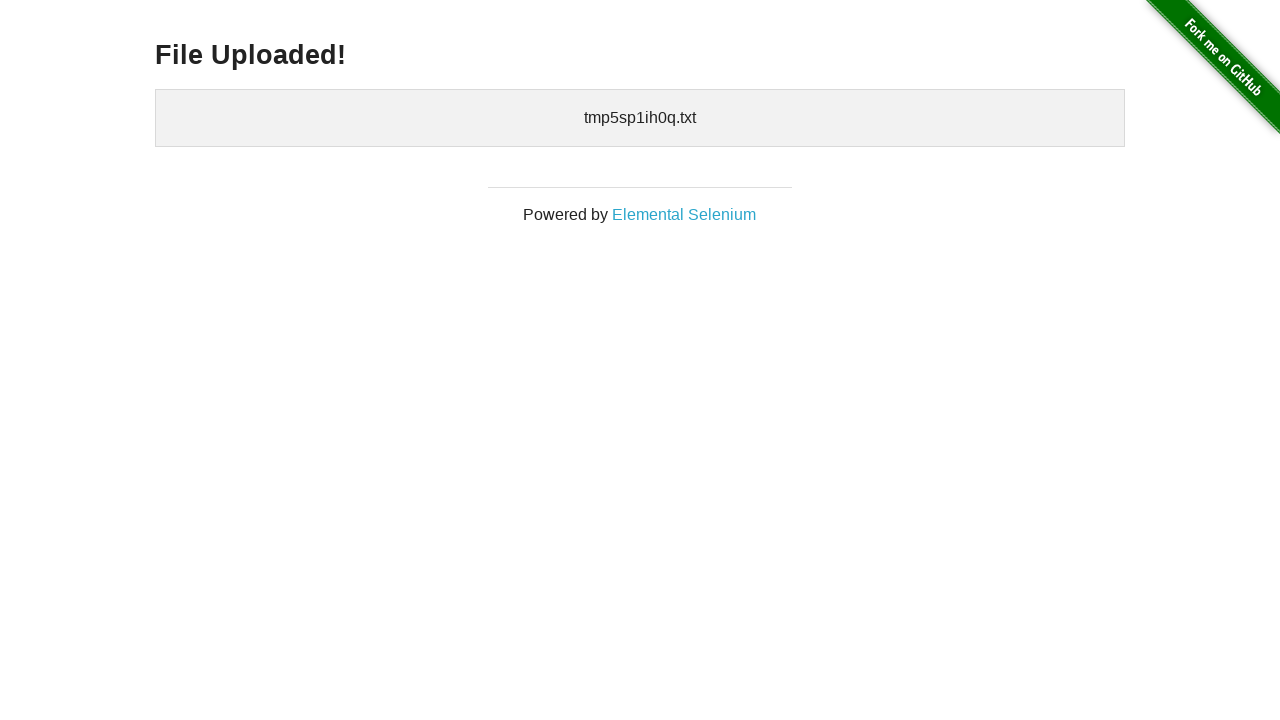

Upload confirmation page loaded
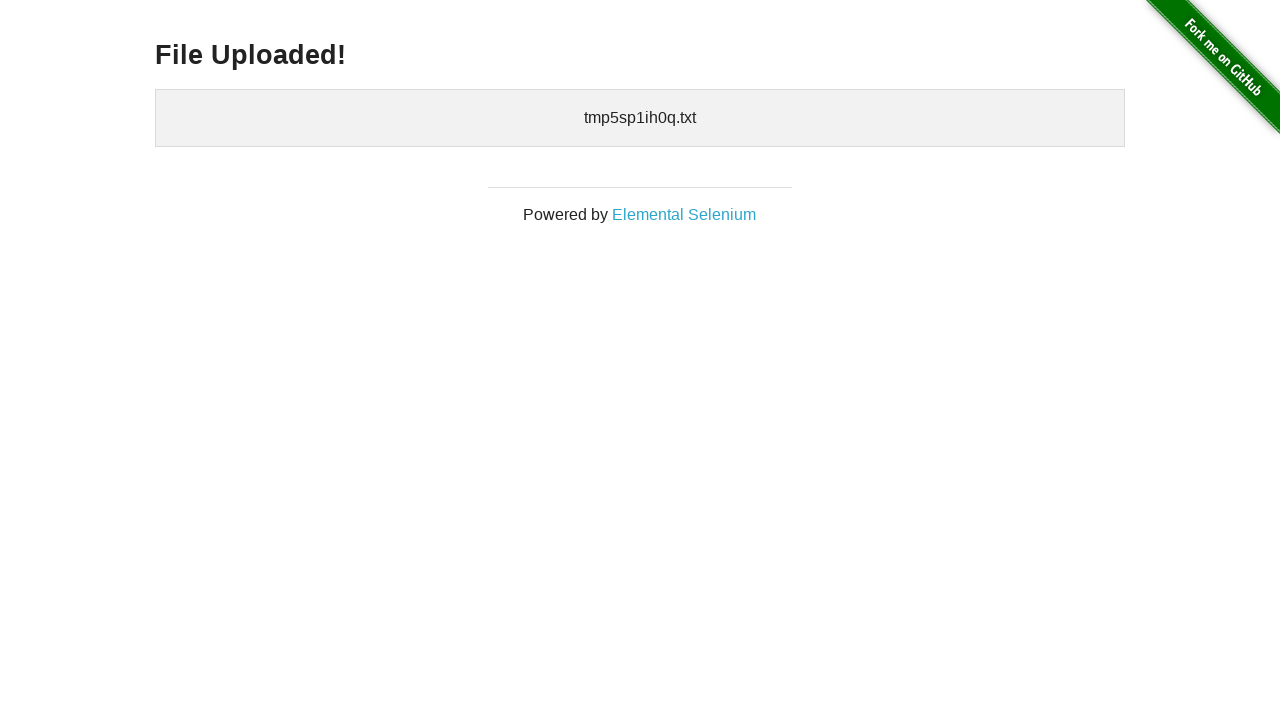

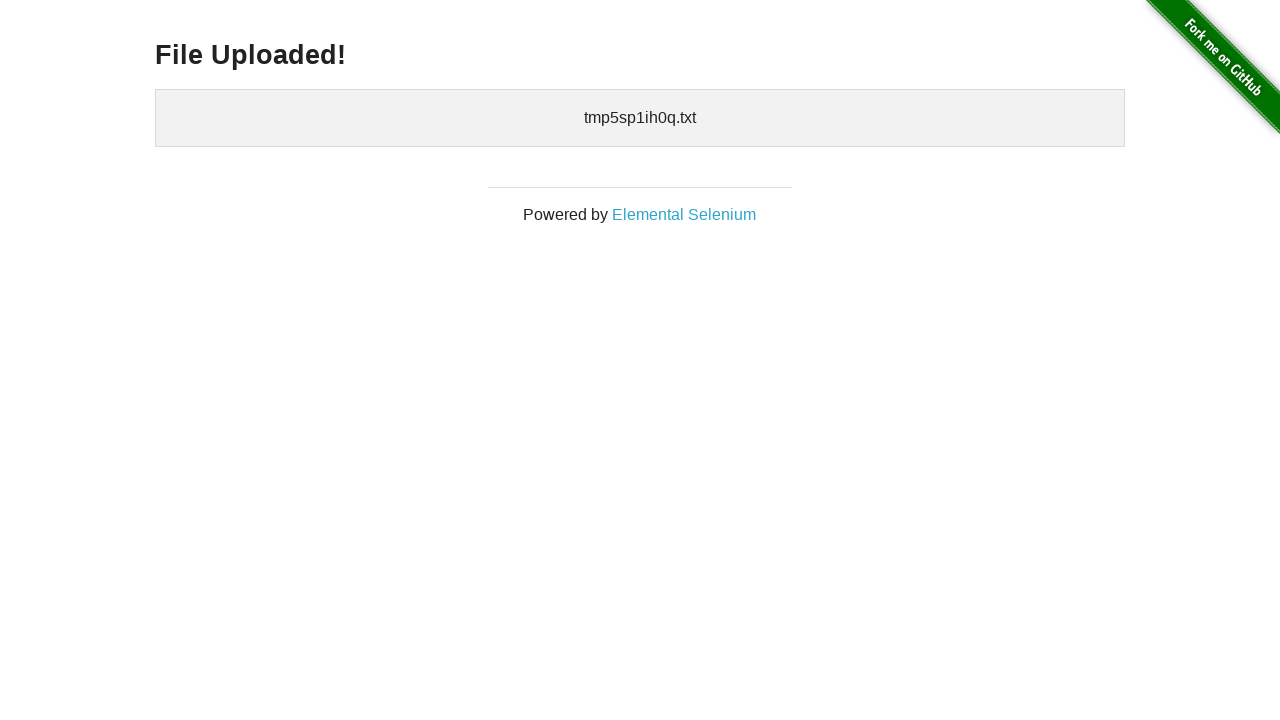